Navigates to Form Authentication page and verifies the h2 heading text is "Login Page"

Starting URL: https://the-internet.herokuapp.com

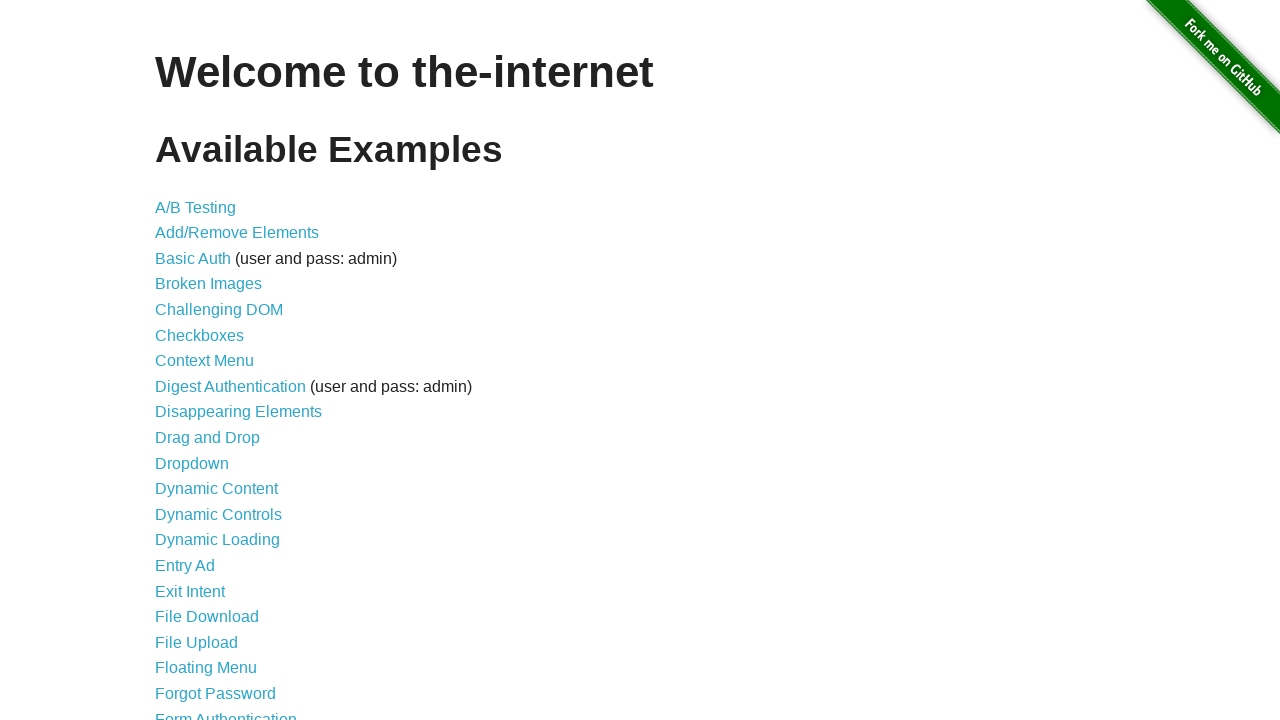

Clicked on Form Authentication link at (226, 712) on xpath=//a[normalize-space()='Form Authentication']
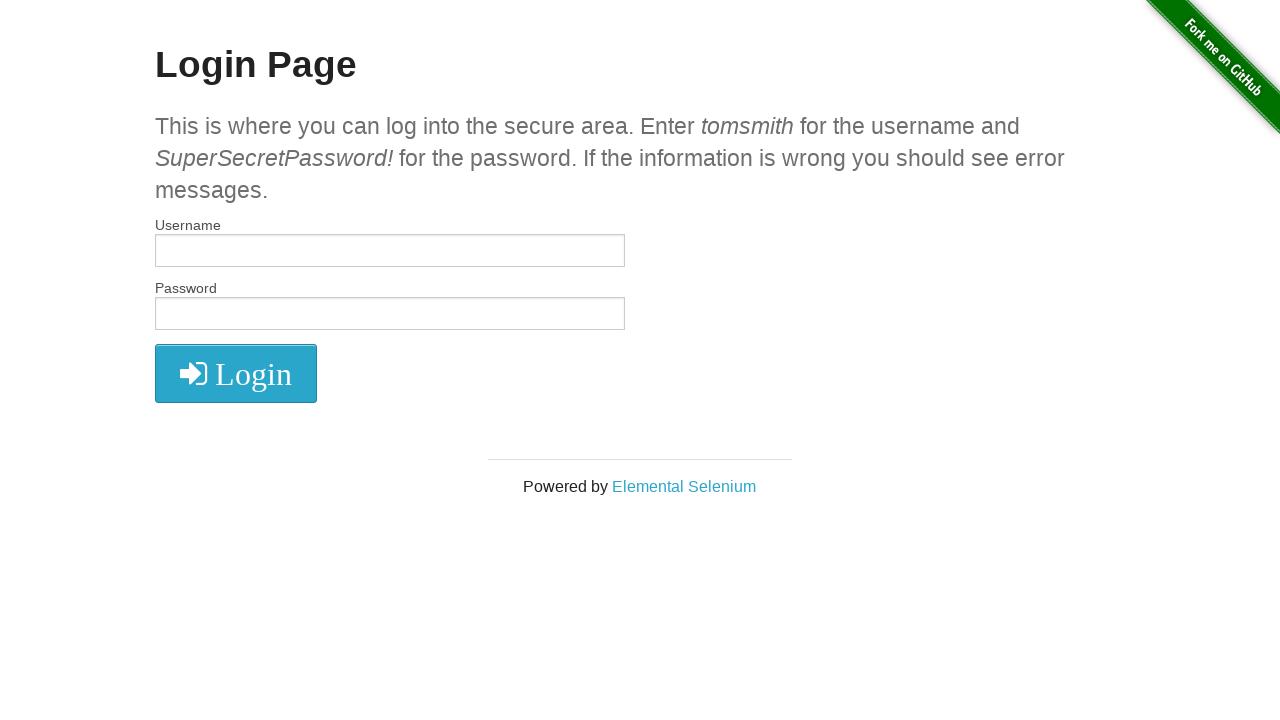

Retrieved h2 heading text
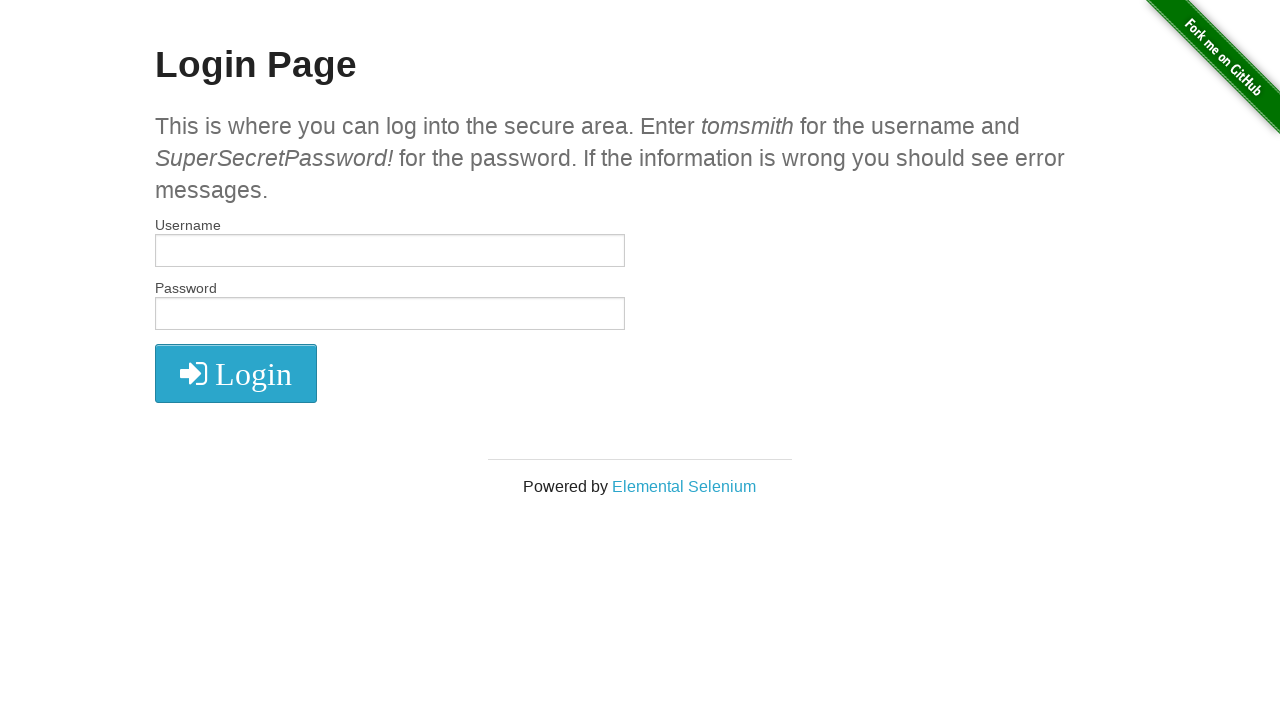

Verified h2 heading text is 'Login Page'
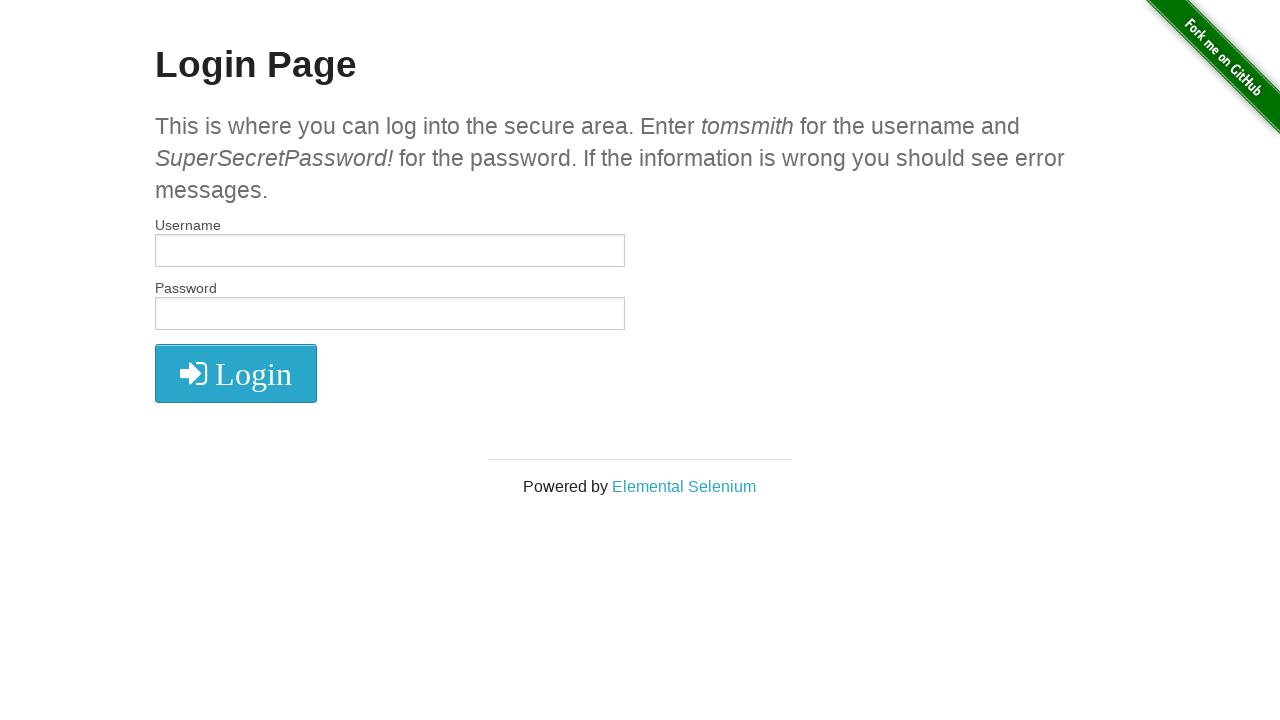

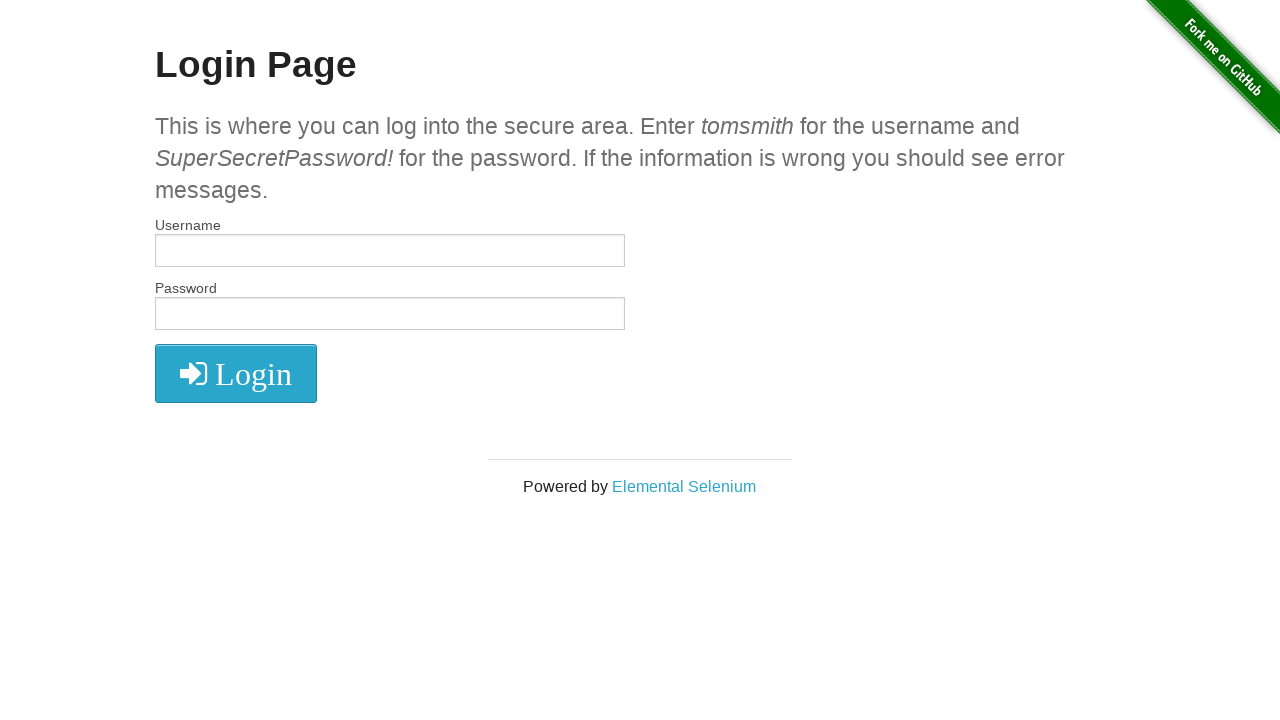